Tests a registration form by filling in all required fields (first name, last name, email, phone, address) and submitting, then verifies successful registration message appears.

Starting URL: http://suninjuly.github.io/registration1.html

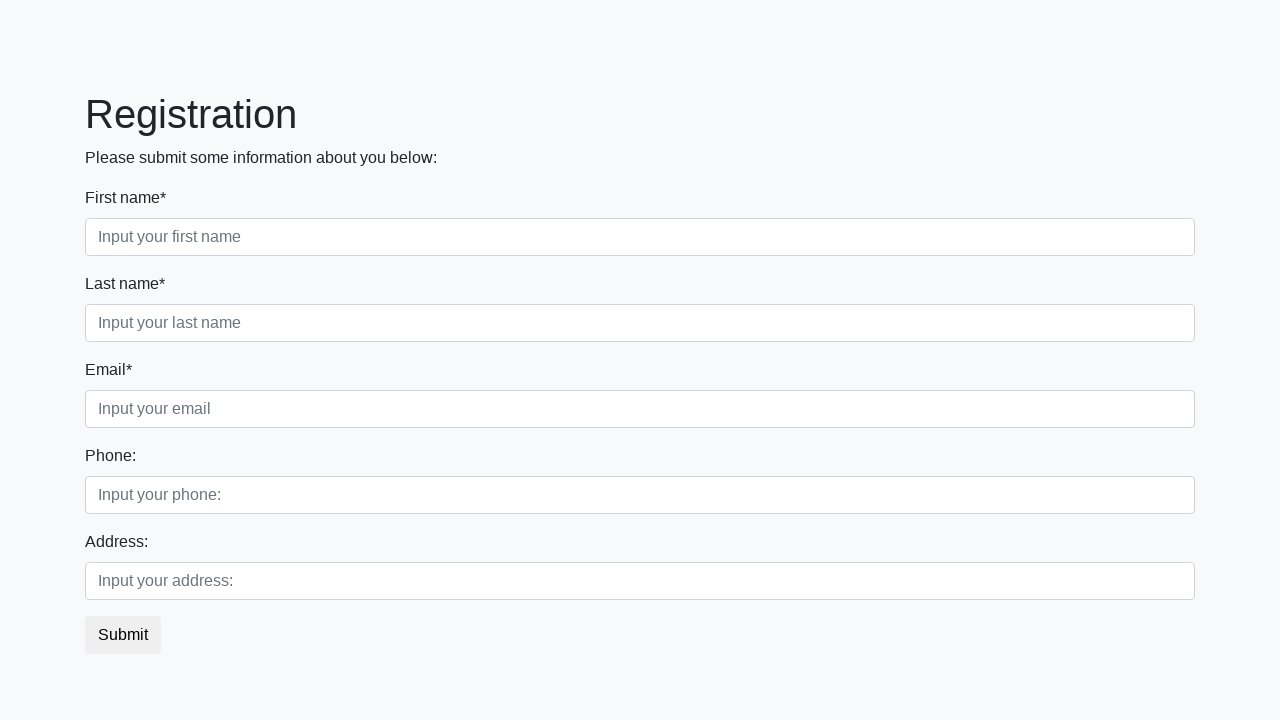

Filled first name field with 'Ivan' on .first_block .first_class .first
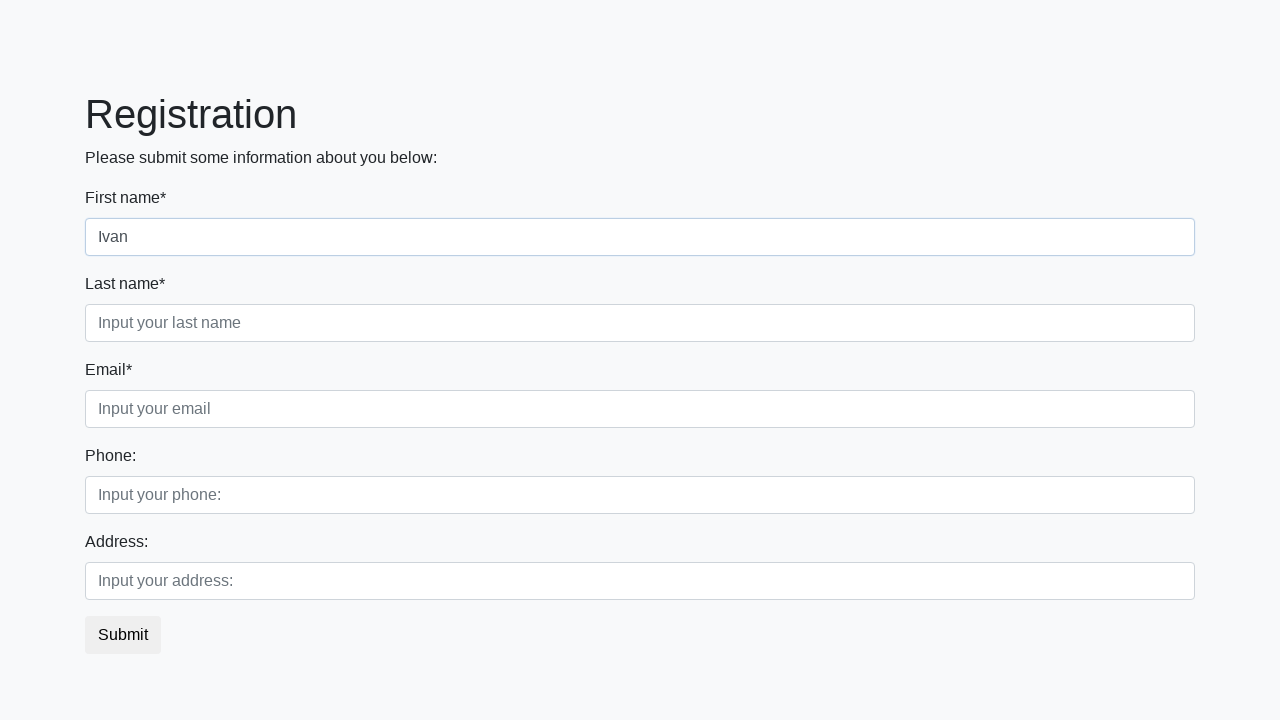

Filled last name field with 'Ivanov' on .first_block .second_class .second
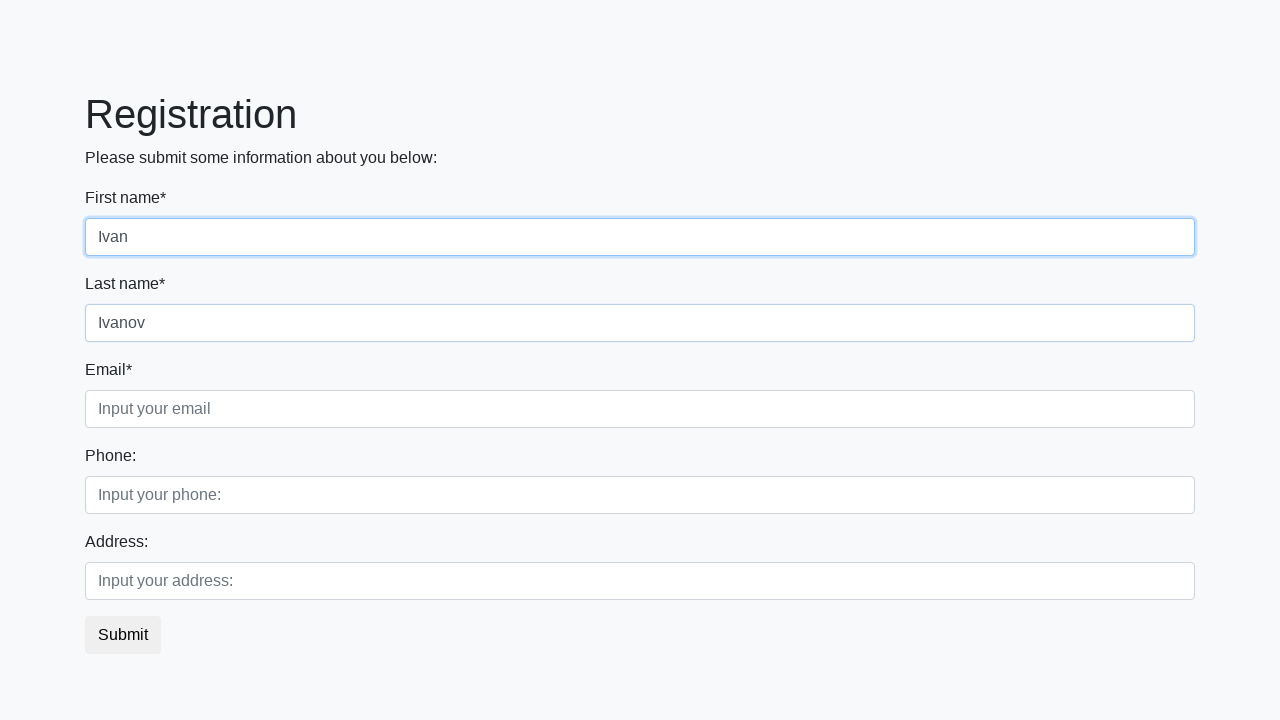

Filled email field with 'test@example.com' on .third_class .third
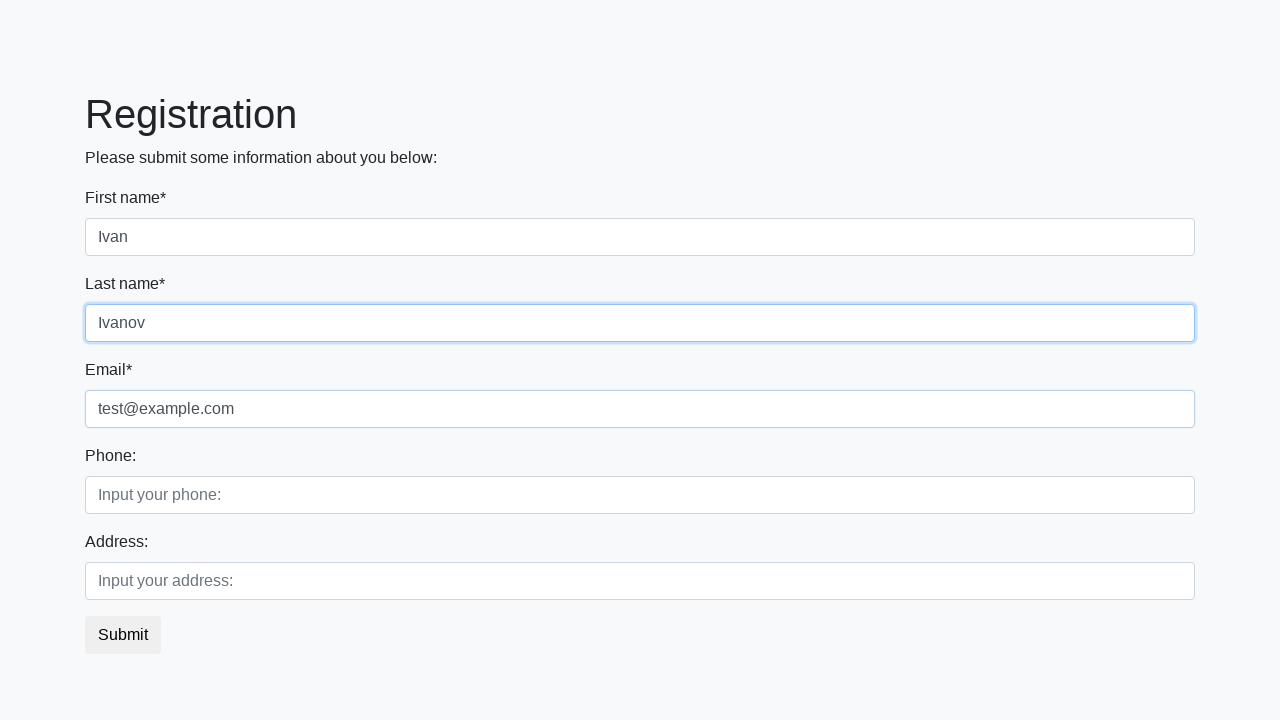

Filled phone field with '555-1234' on .second_block .first_class .first
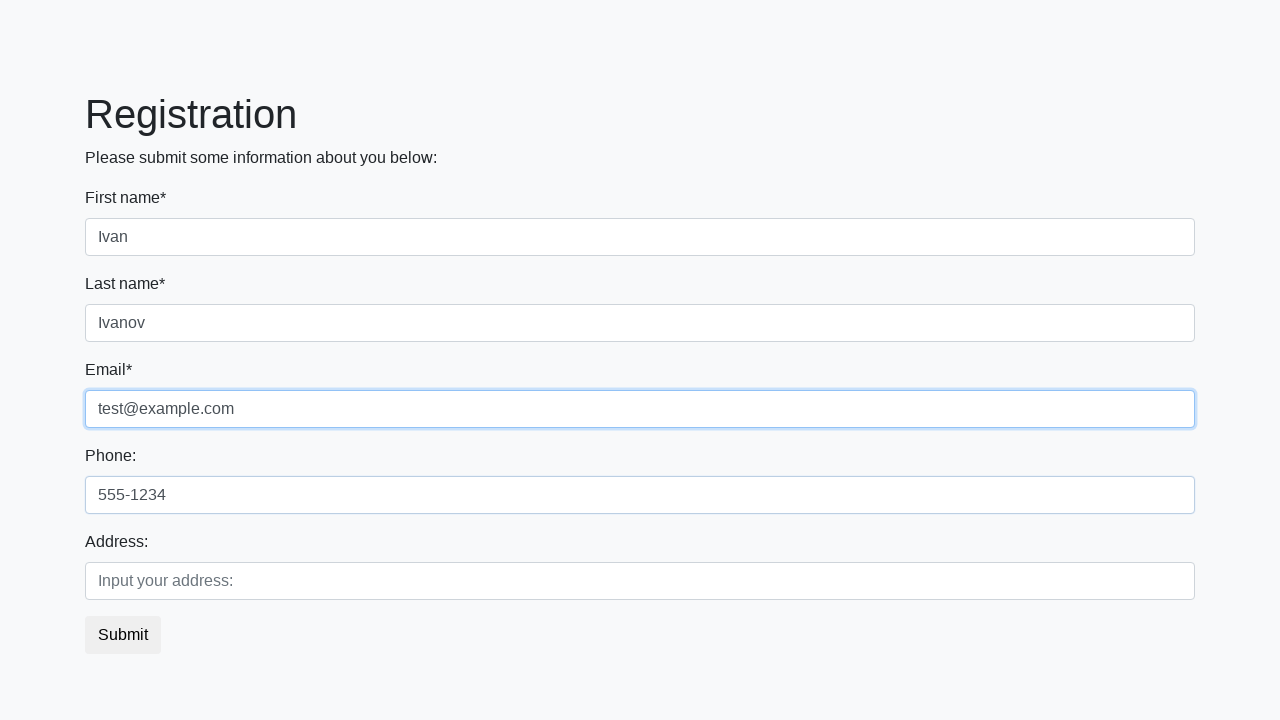

Filled address field with '123 Main Street' on .second_block .second_class .second
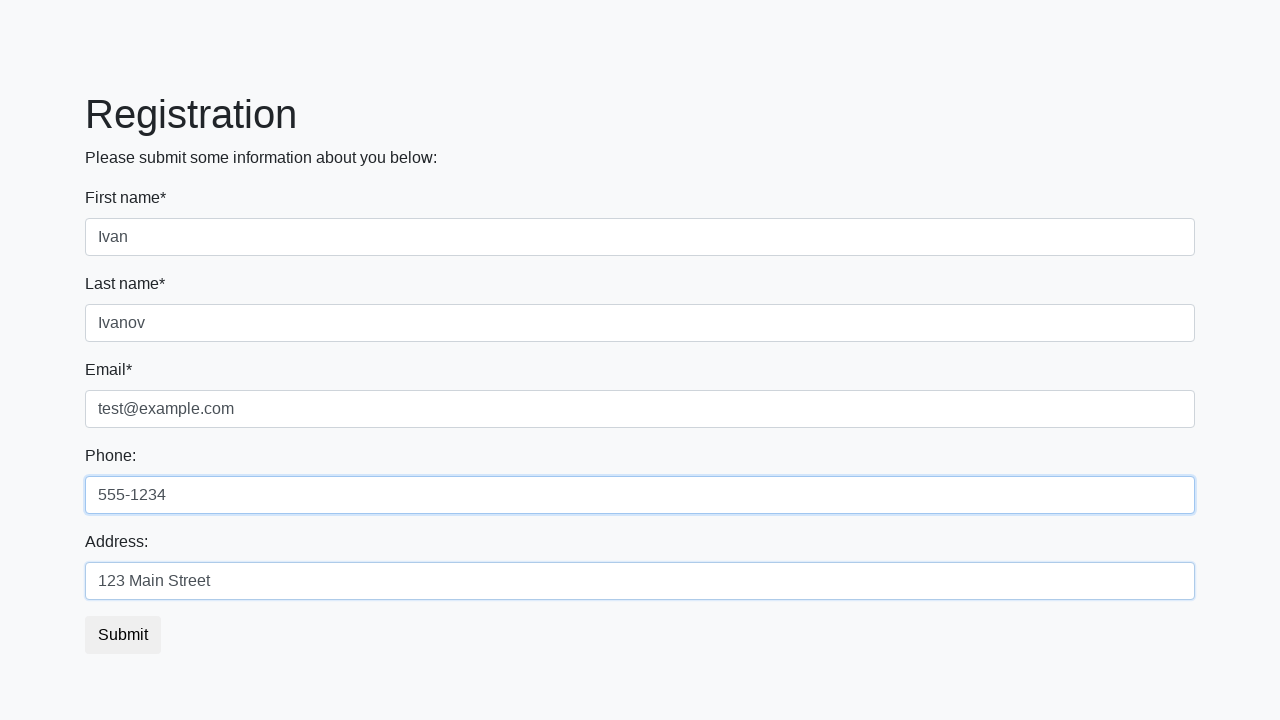

Clicked submit button to register at (123, 635) on button.btn
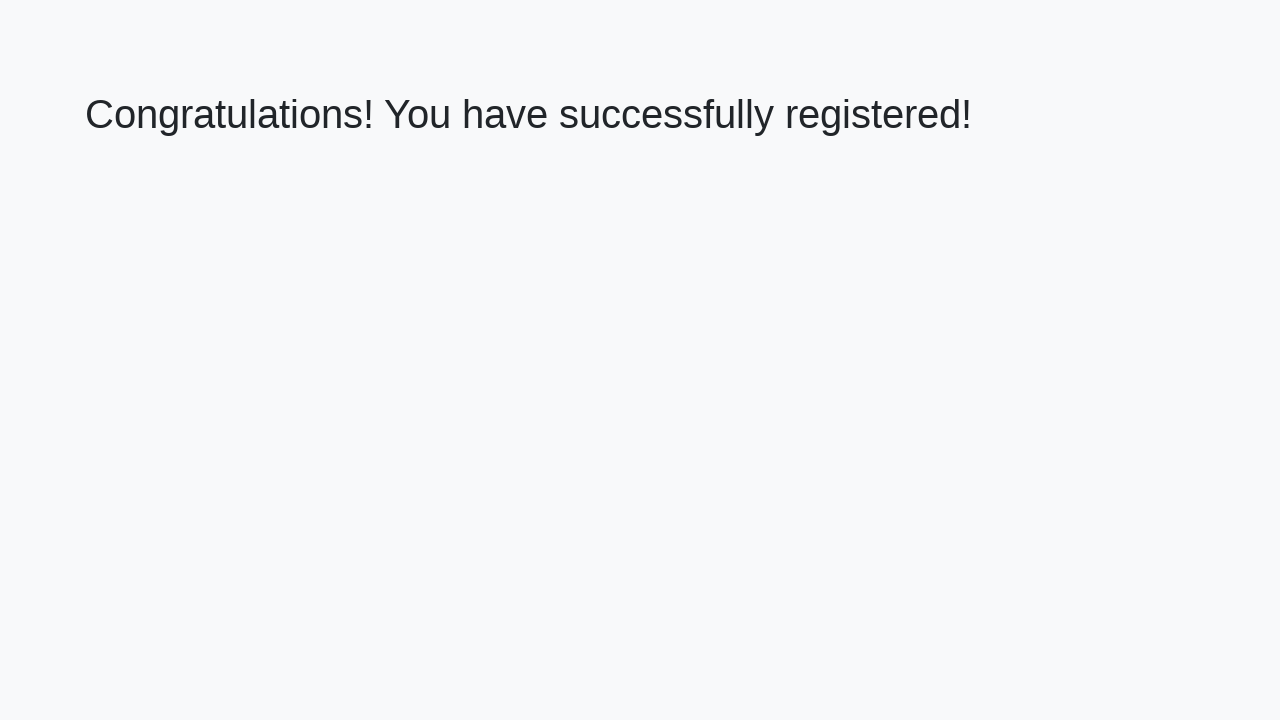

Success message appeared - registration completed
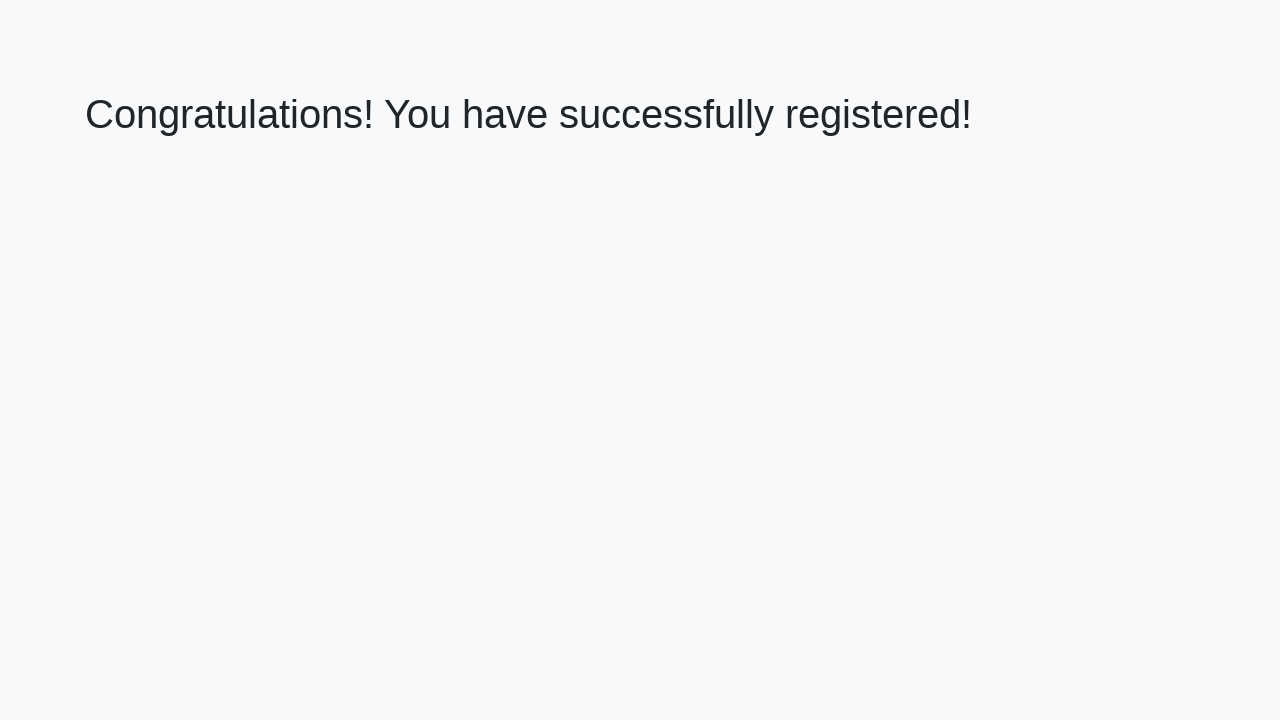

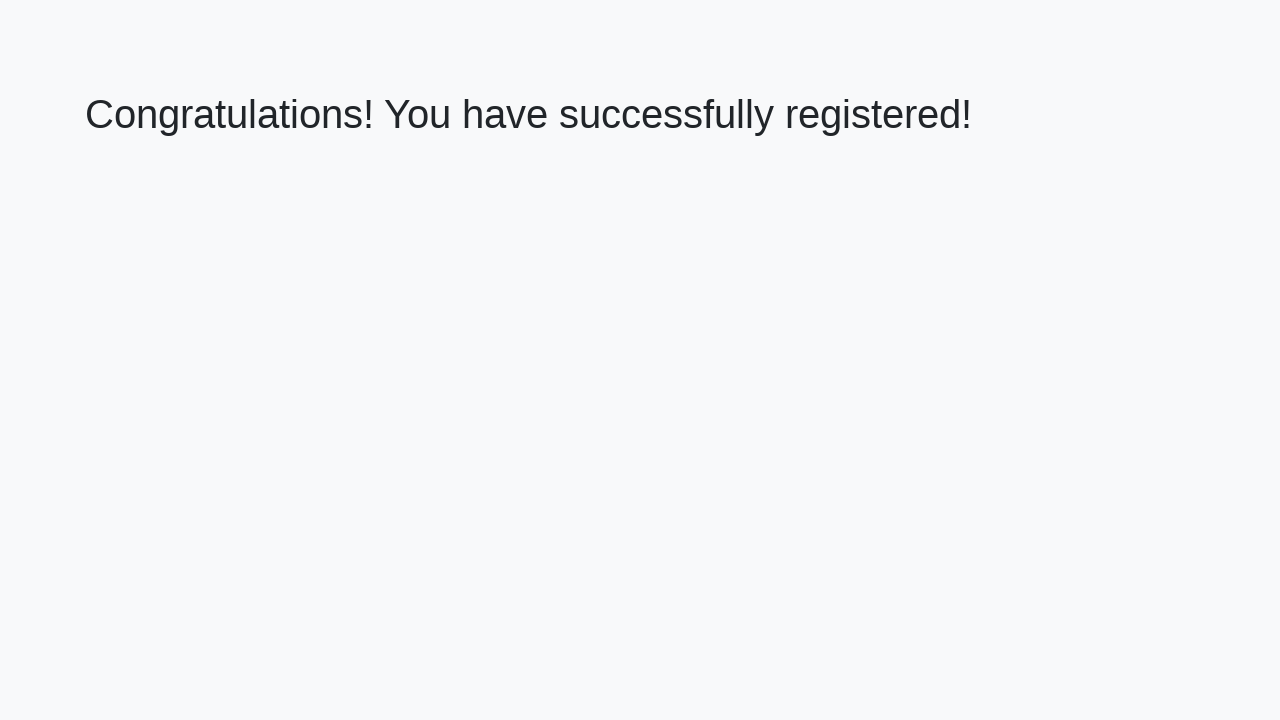